Tests JavaScript executor functionality by navigating to W3Schools tryit page and removing the 'disabled' attribute from a form input field using JavaScript evaluation.

Starting URL: https://www.w3schools.com/tags/tryit.asp?filename=tryhtml_input_disabled

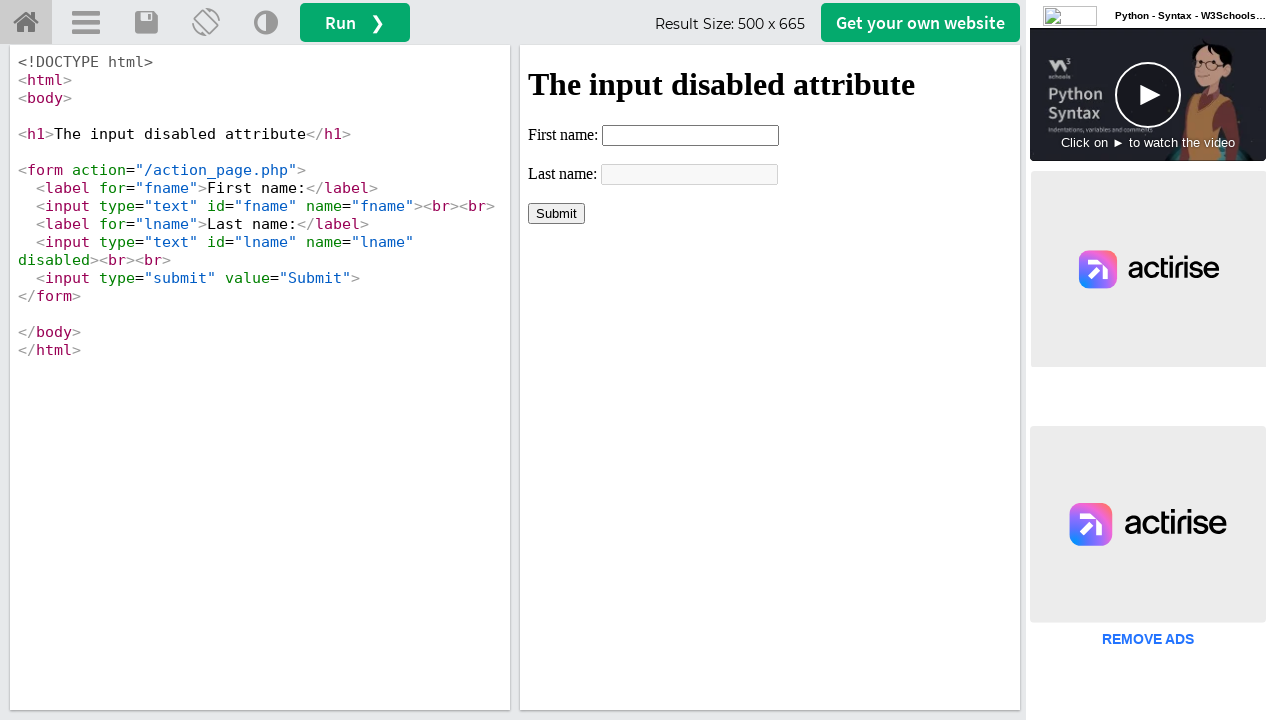

Waited for iframe#iframeResult to load
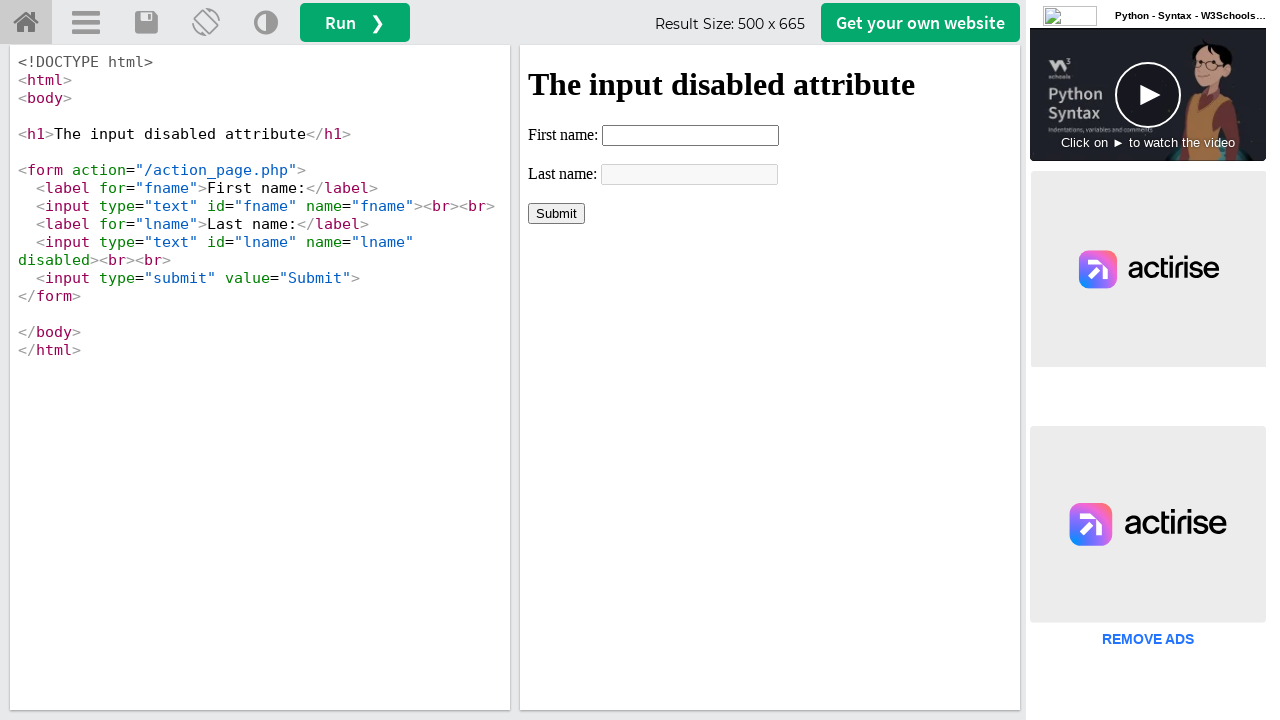

Located iframe containing the form
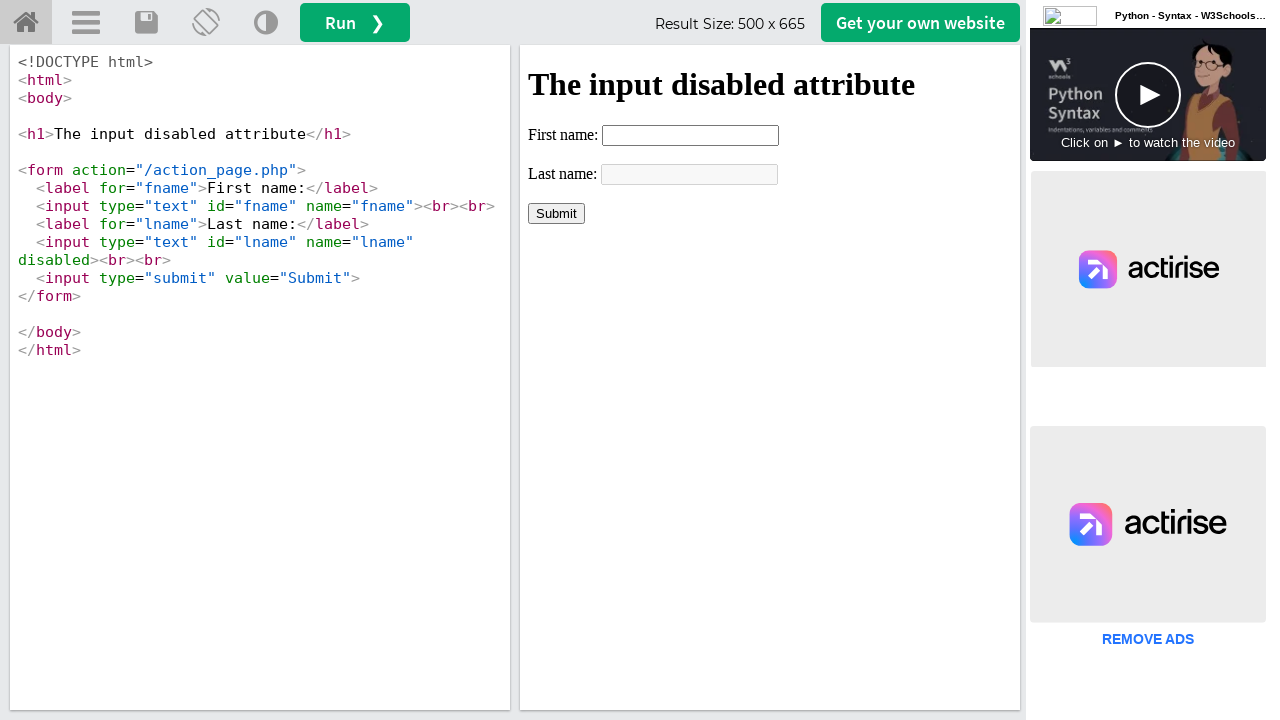

Waited for last name input field to be present in iframe
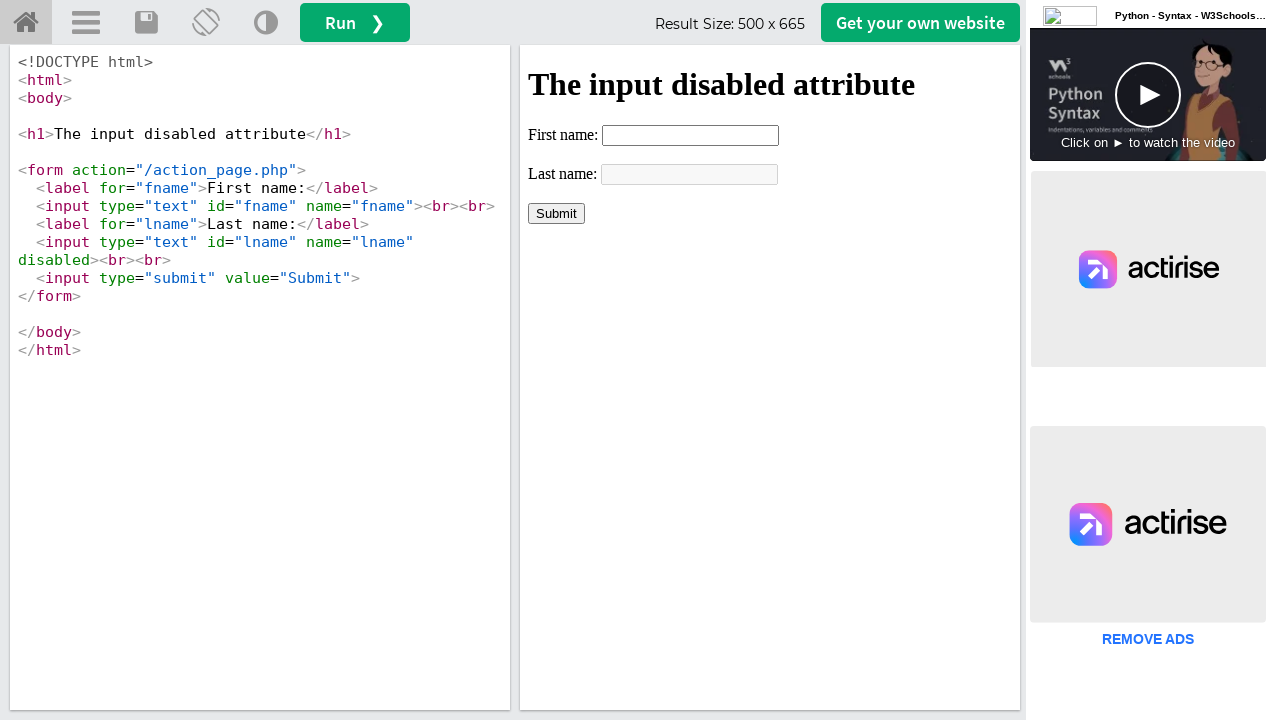

Executed JavaScript to remove 'disabled' attribute from last name input field
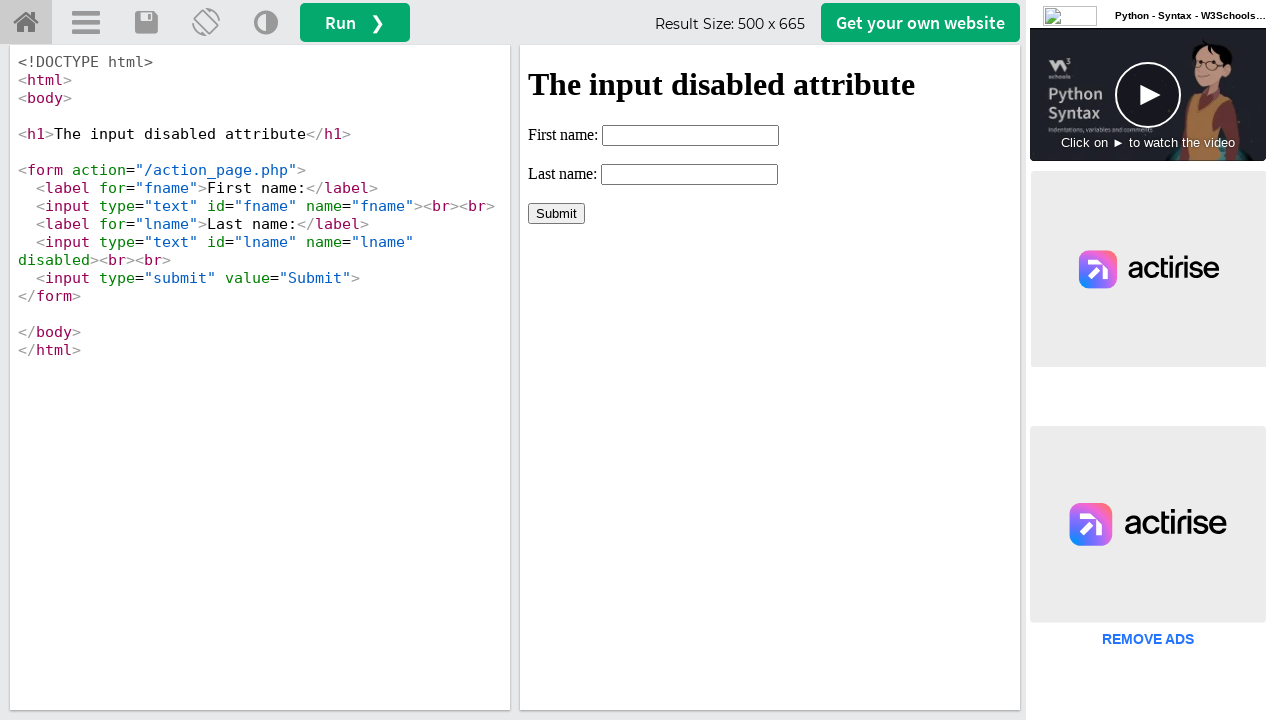

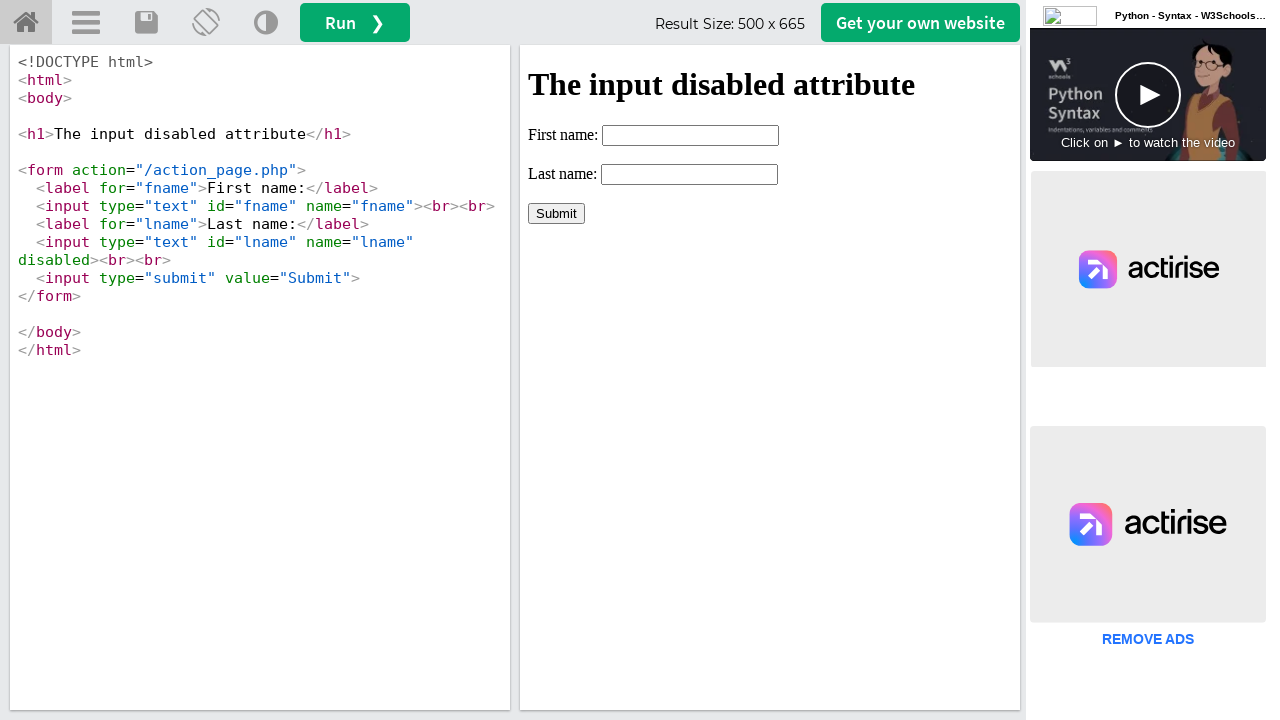